Tests GitHub signup page by entering an email address and clicking the continue button

Starting URL: https://github.com/signup?ref_cta=Sign+up&ref_loc=header+logged+out&ref_page=%2F&source=header-home

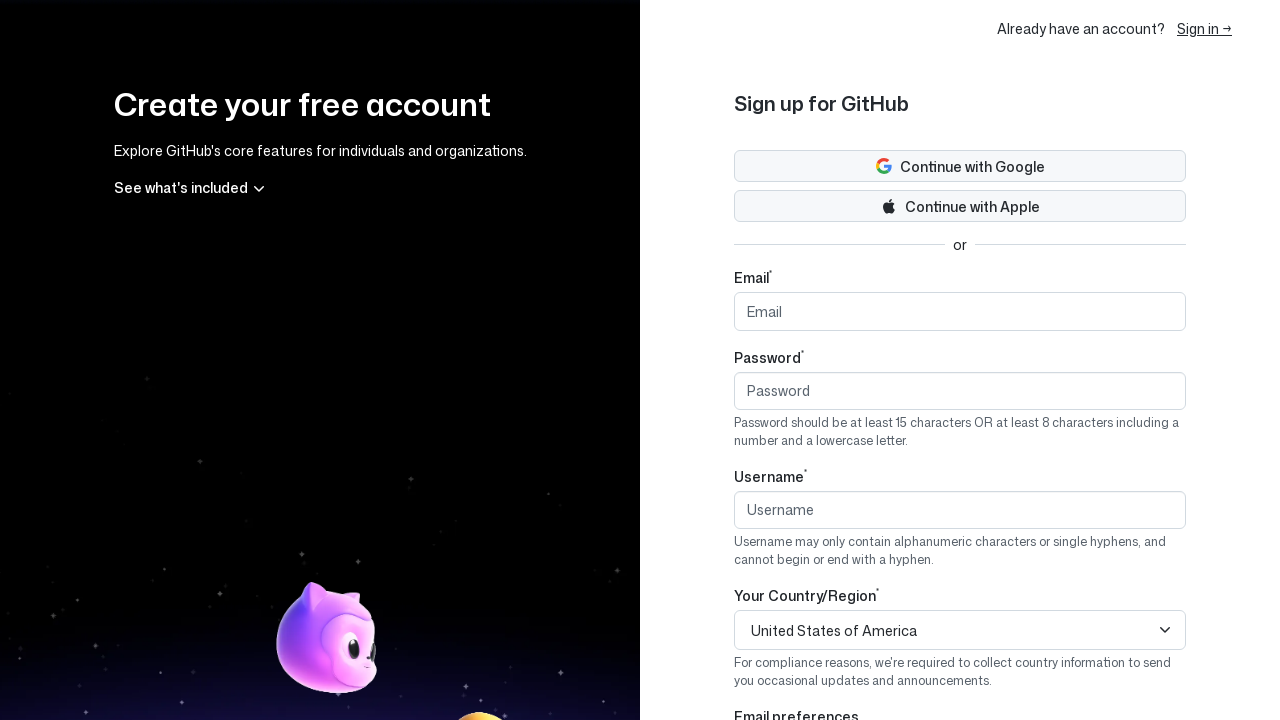

Filled email field with 'testuser2024@gmail.com' on #email
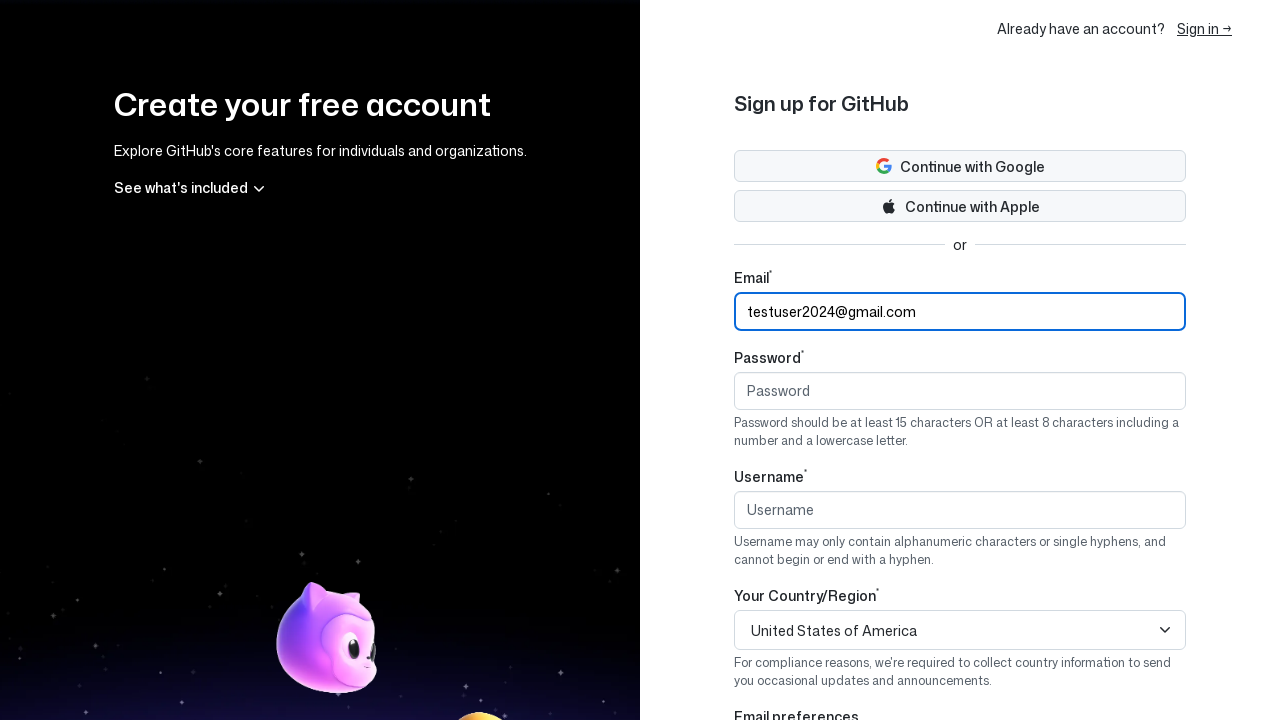

Clicked Continue button to proceed with GitHub signup at (960, 166) on button:has-text('Continue')
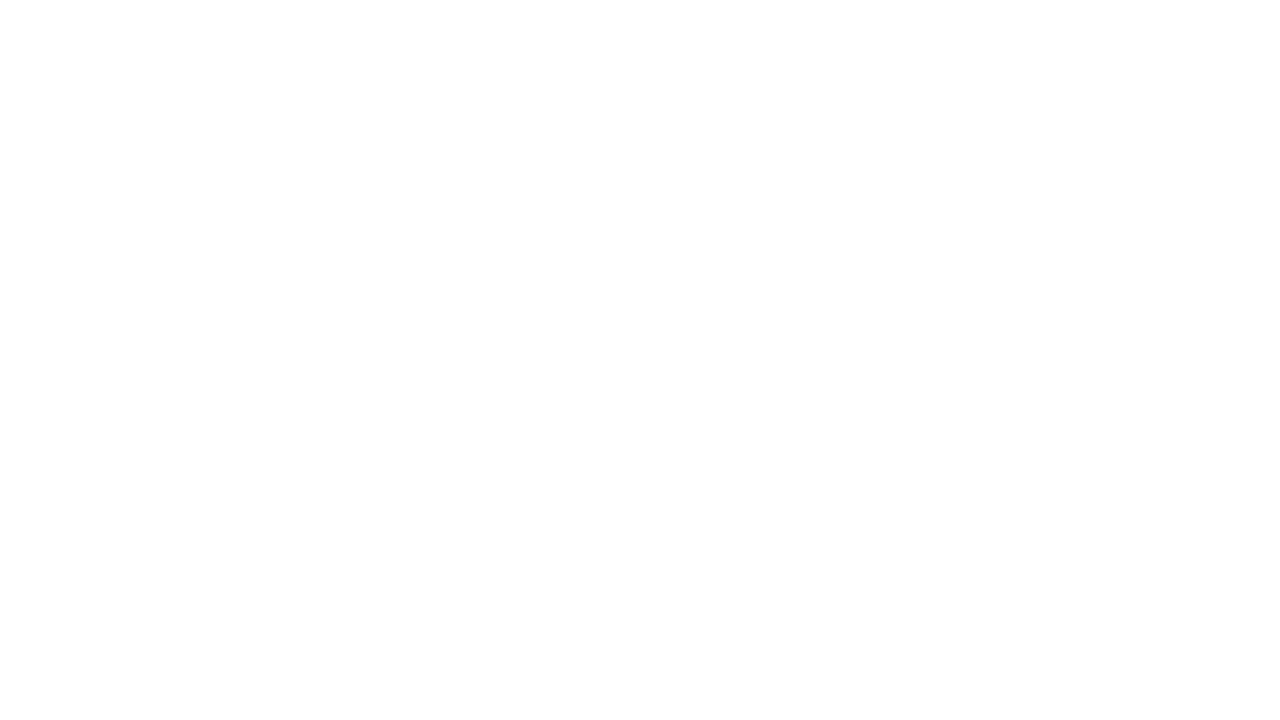

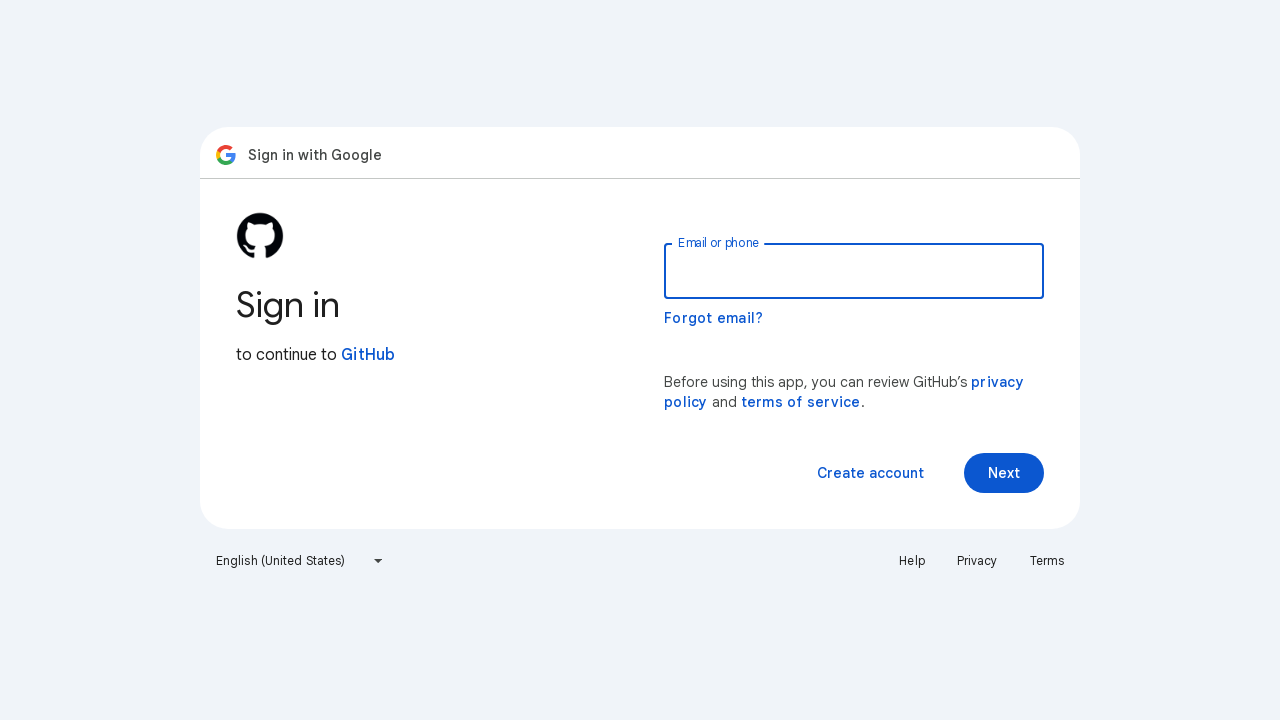